Navigates to Taipei bus arrival information page and verifies that the bus schedule table loads correctly with route and station information.

Starting URL: https://pda5284.gov.taipei/MQS/route.jsp?rid=17869

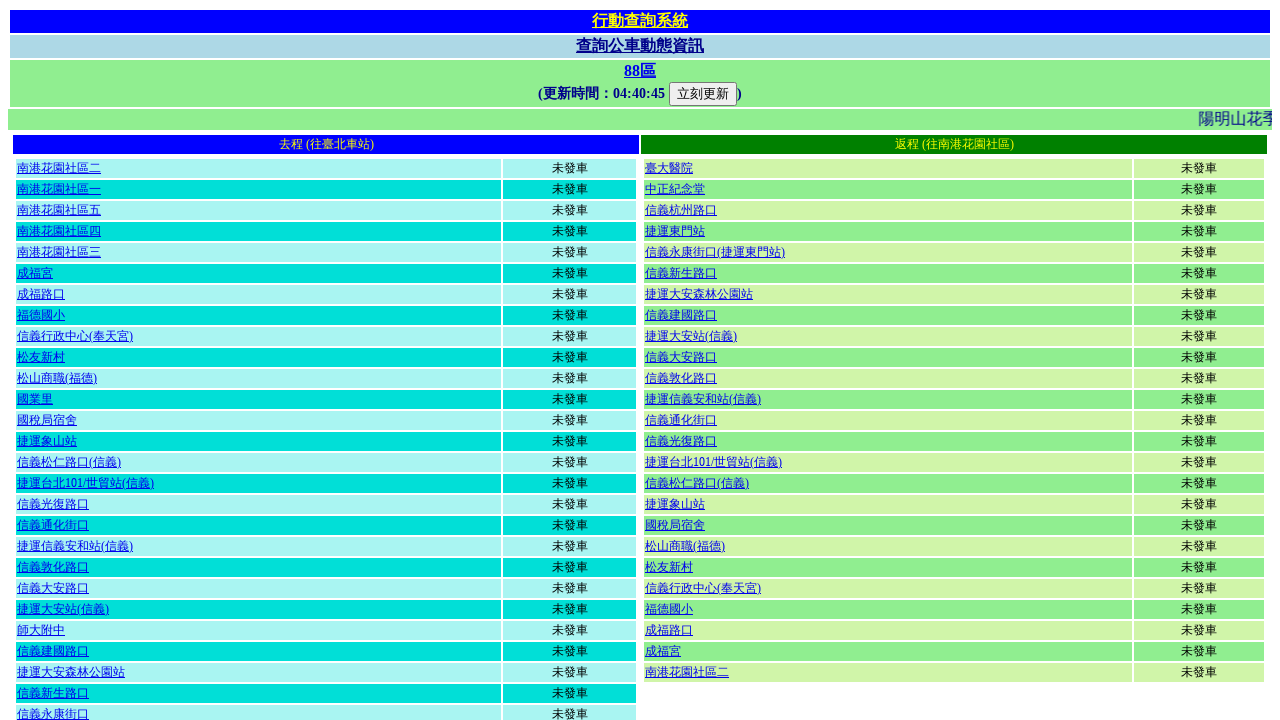

Waited for table selector to load on Taipei bus arrival page
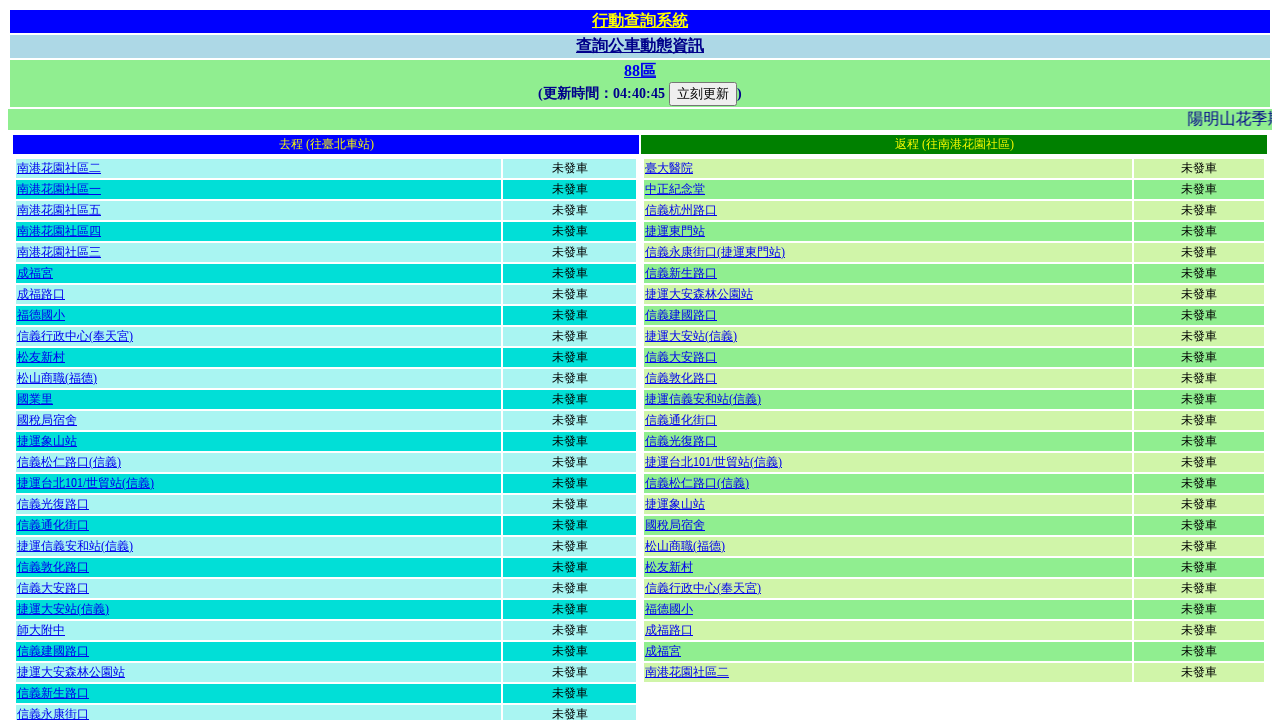

Verified third table element is present on page
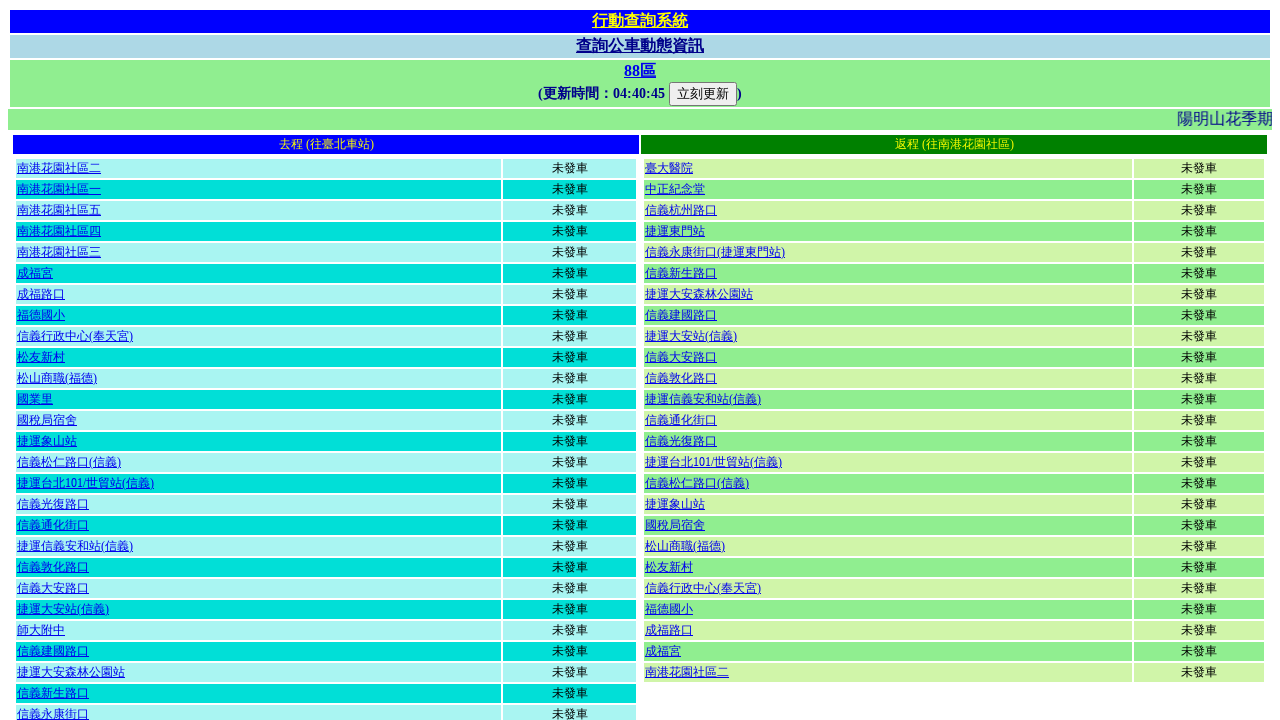

Verified bus schedule table rows loaded with route and station information
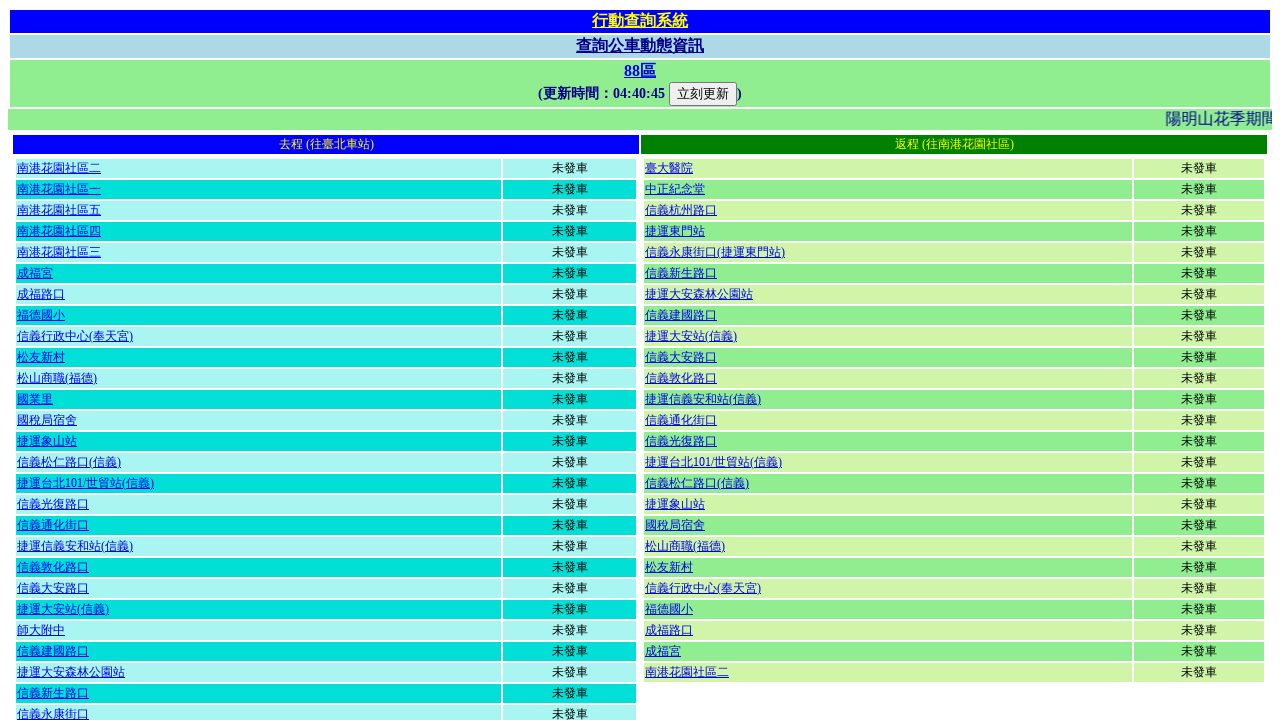

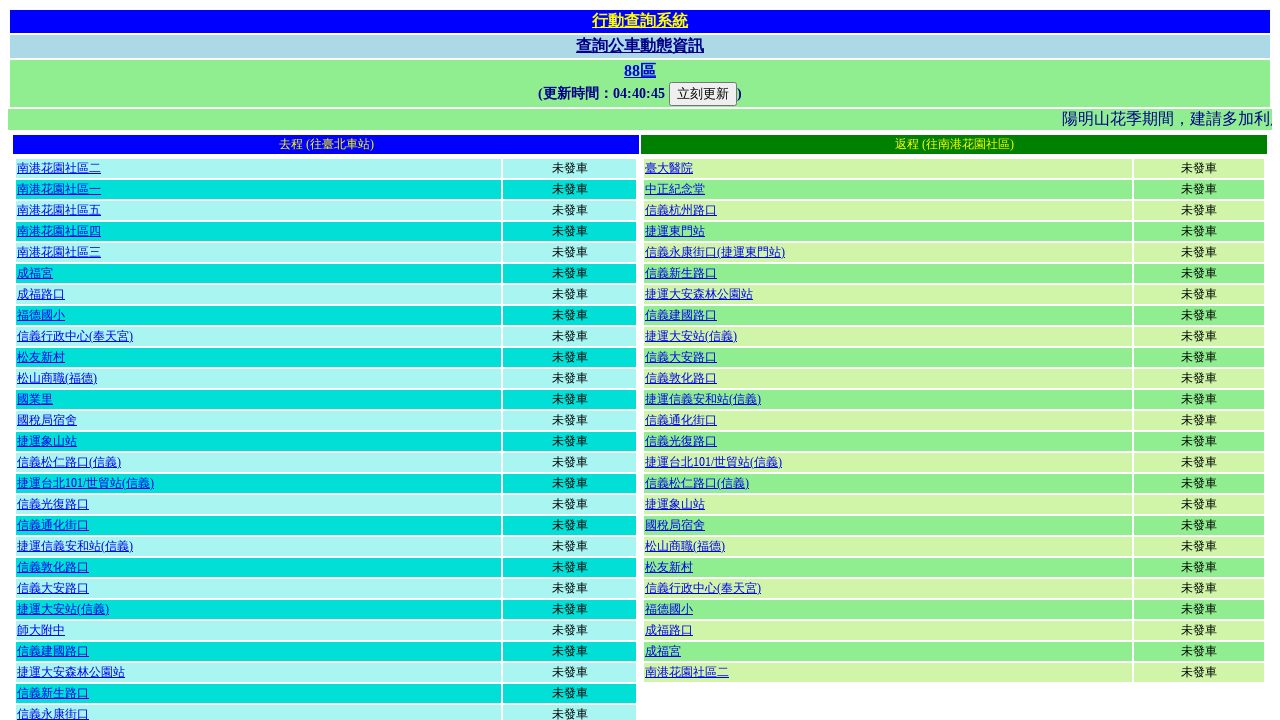